Tests drag and drop functionality on jQuery UI demo page by dragging an element from source to target within an iframe

Starting URL: https://jqueryui.com/droppable/

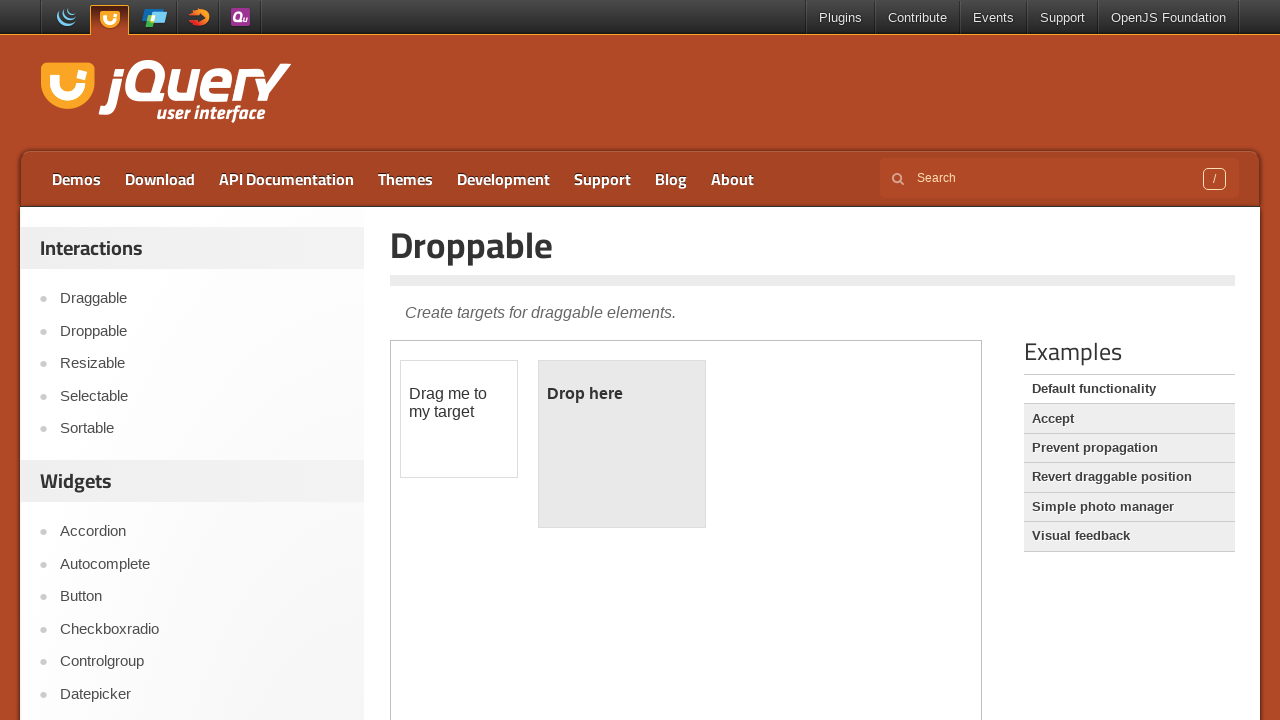

Located the iframe containing the drag and drop demo
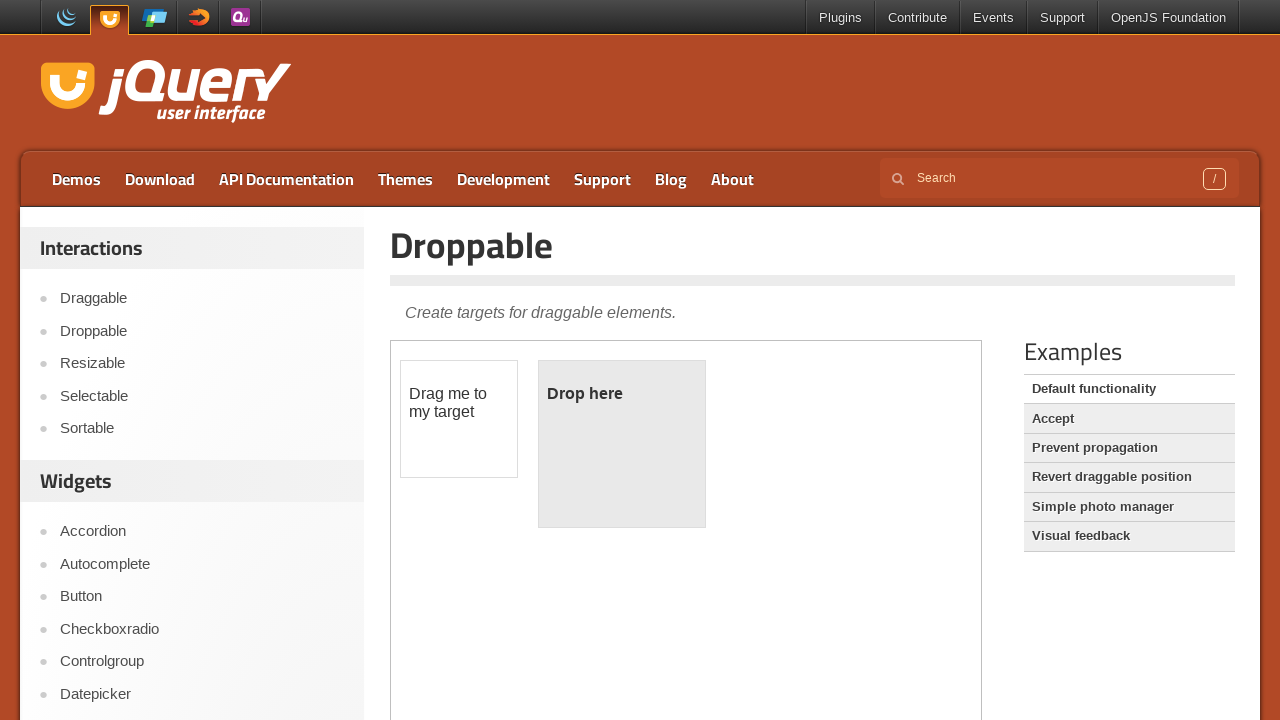

Located the draggable source element with ID 'draggable'
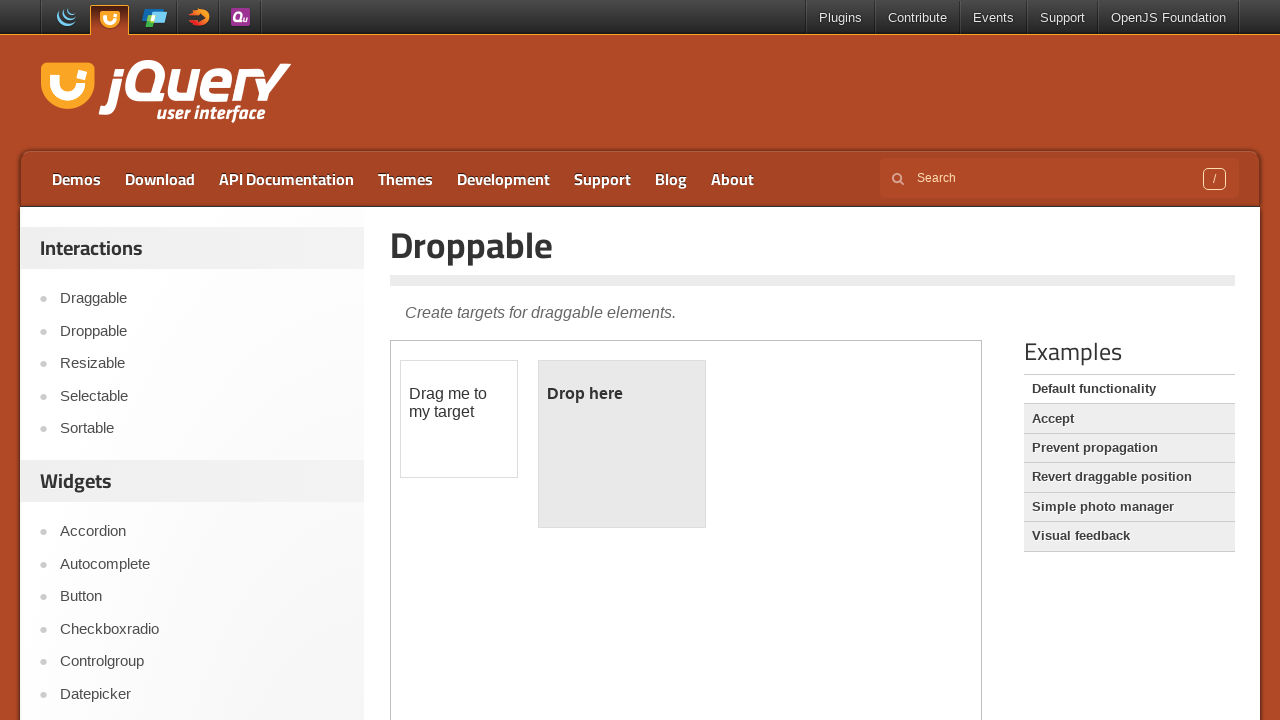

Located the droppable target element with ID 'droppable'
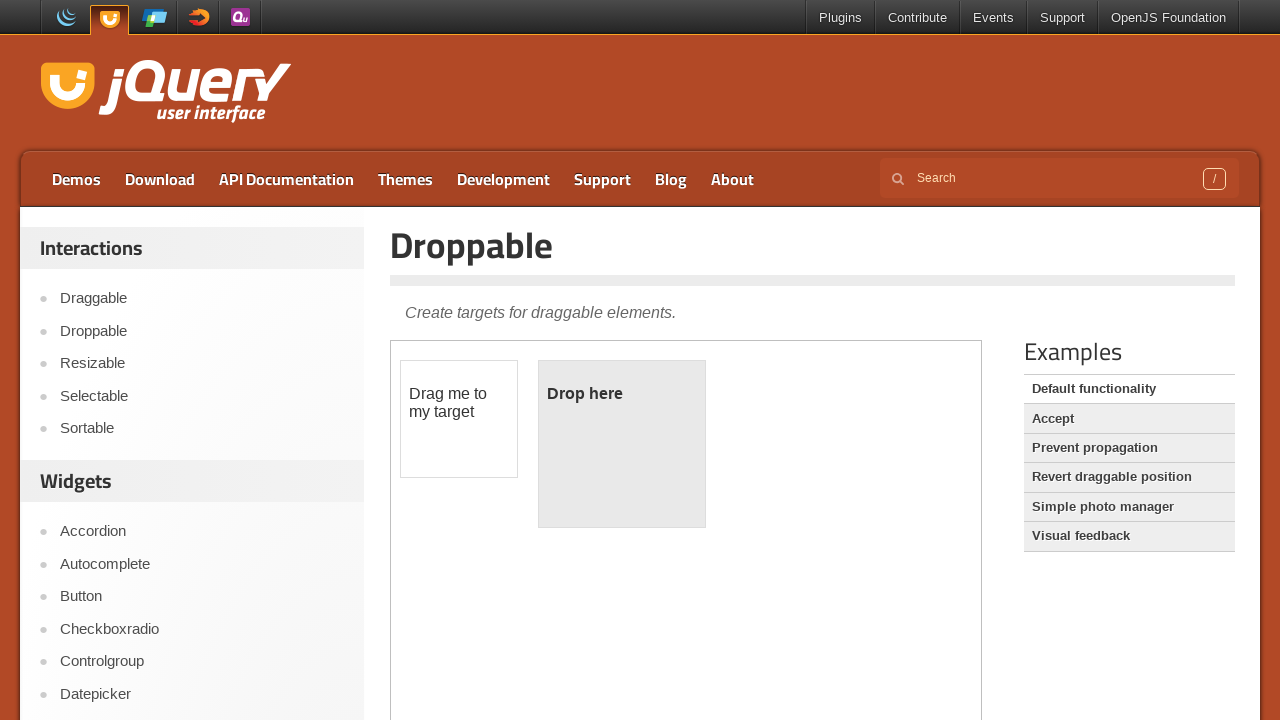

Dragged the source element to the target element at (622, 444)
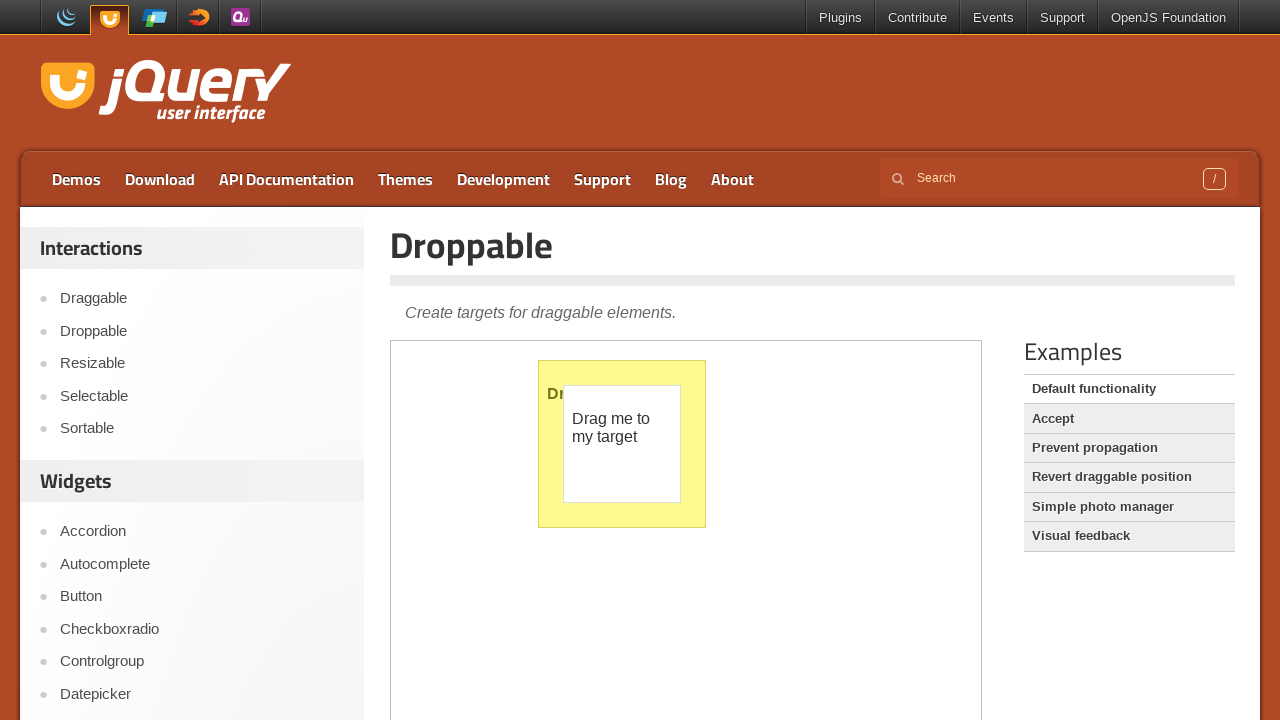

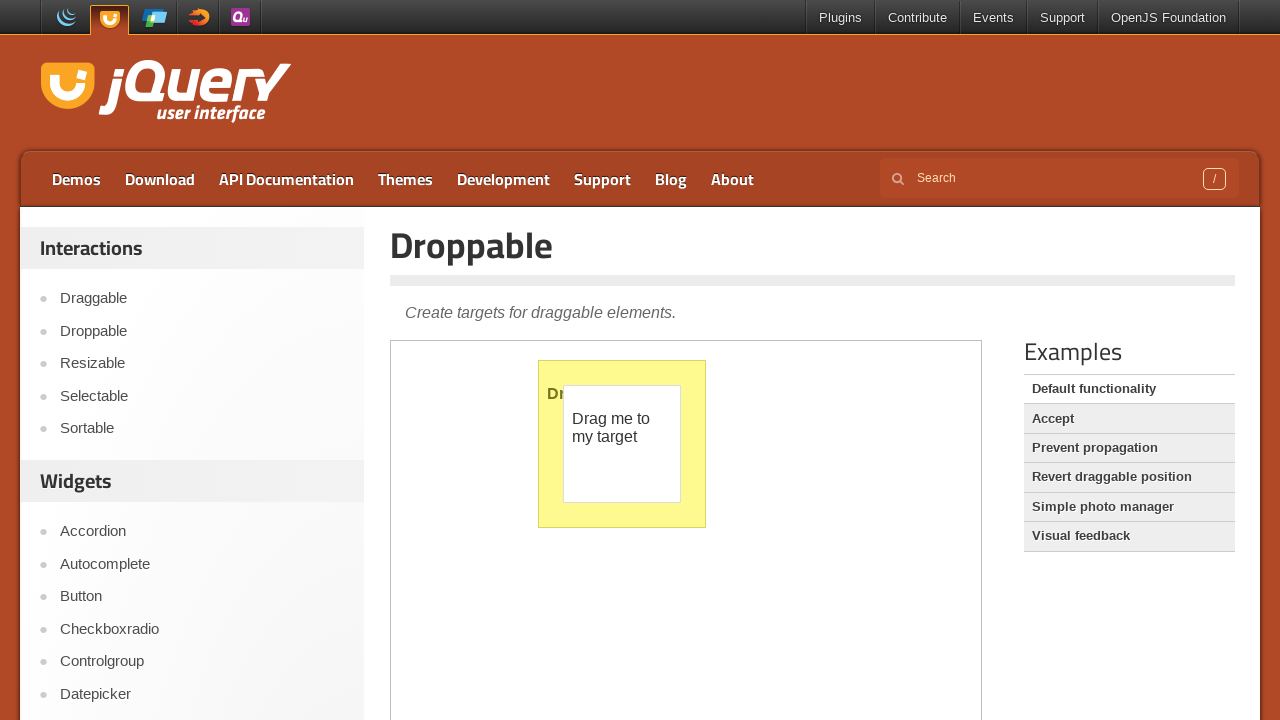